Tests multi-select dropdown functionality by selecting and deselecting options in an iframe on W3Schools tryit editor

Starting URL: https://www.w3schools.com/tags/tryit.asp?filename=tryhtml_select_multiple

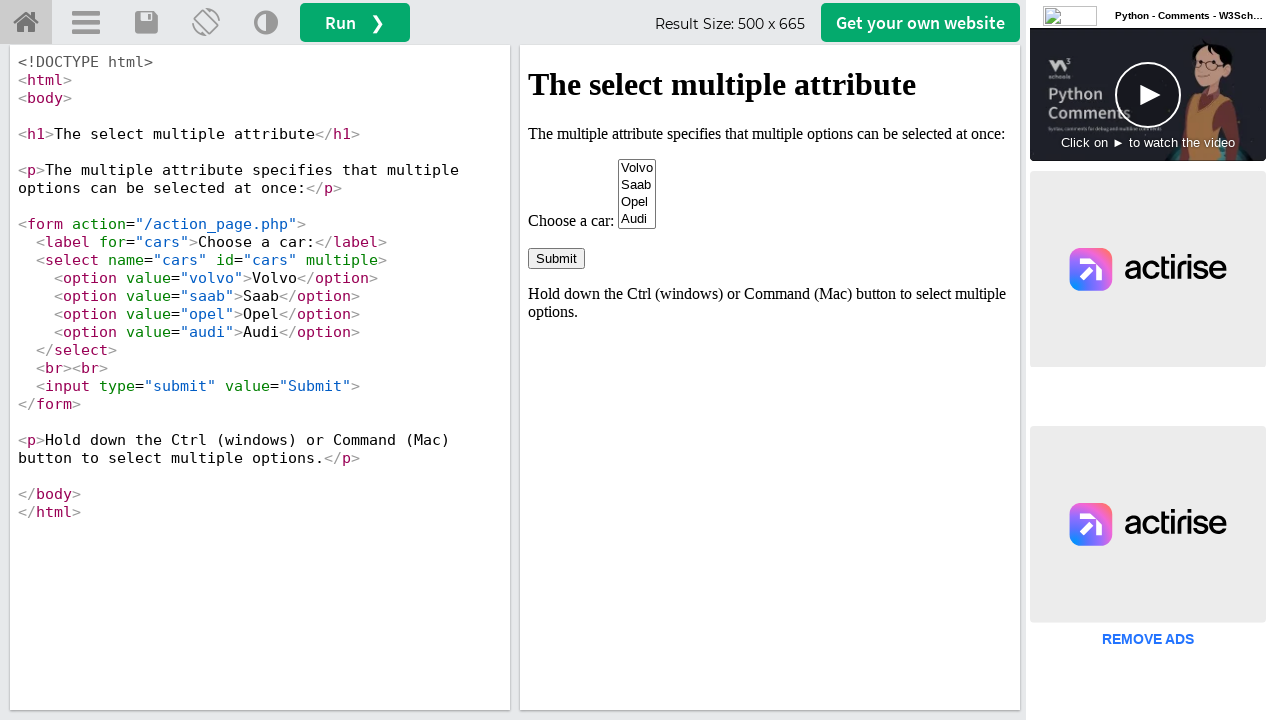

Switched to iframeResult containing the multi-select dropdown
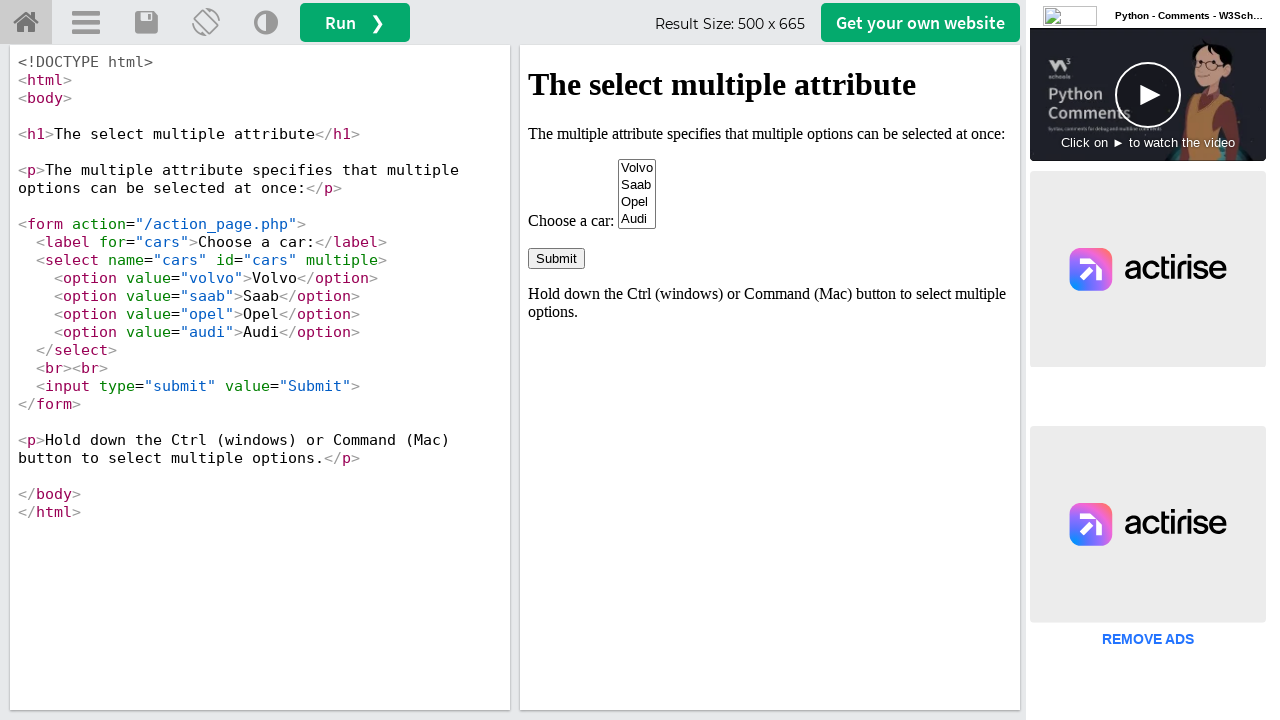

Located the multi-select dropdown element with id 'cars'
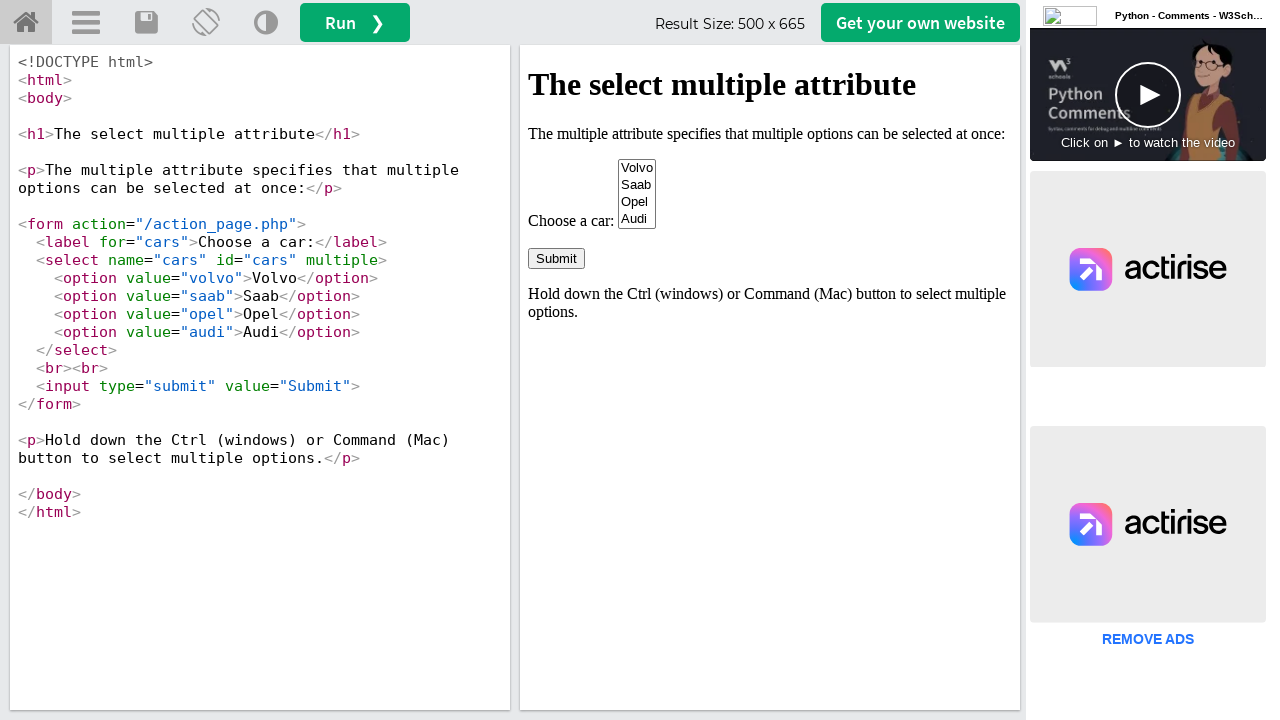

Selected 'Audi' option from the multi-select dropdown on #cars
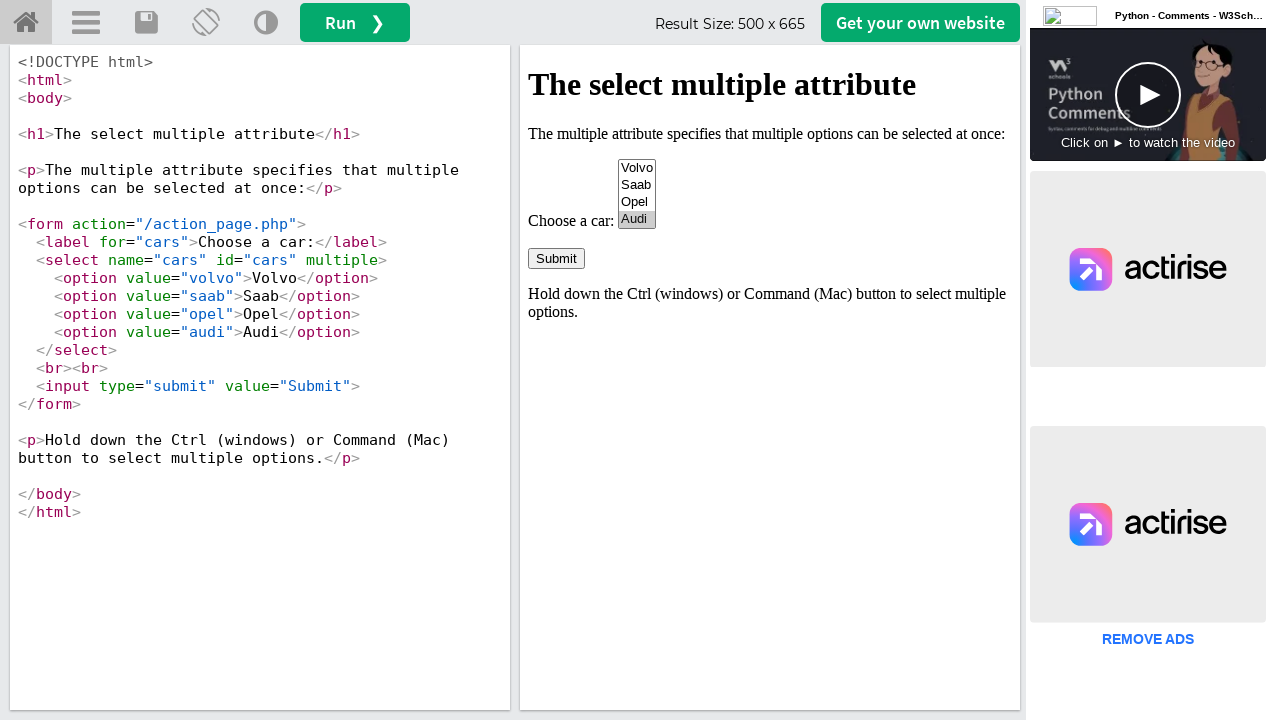

Selected 'Volvo' option from the multi-select dropdown on #cars
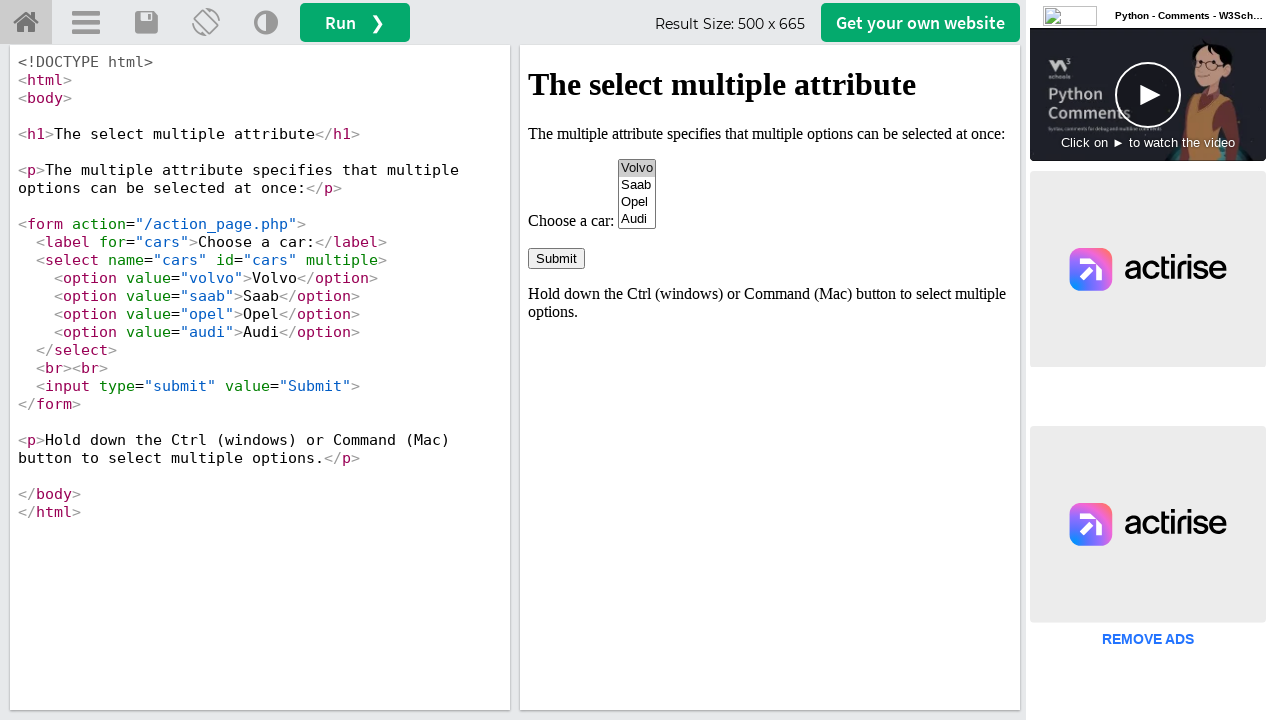

Retrieved all currently selected options from the dropdown
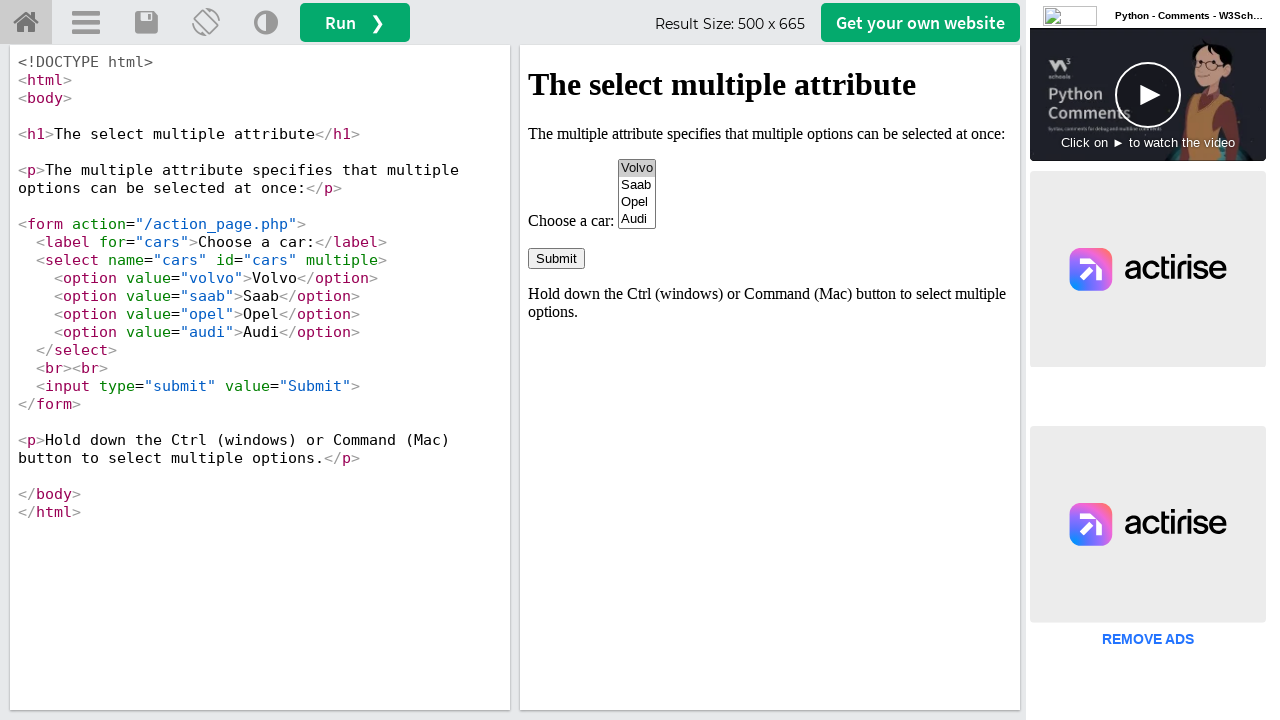

Printed all selected option values
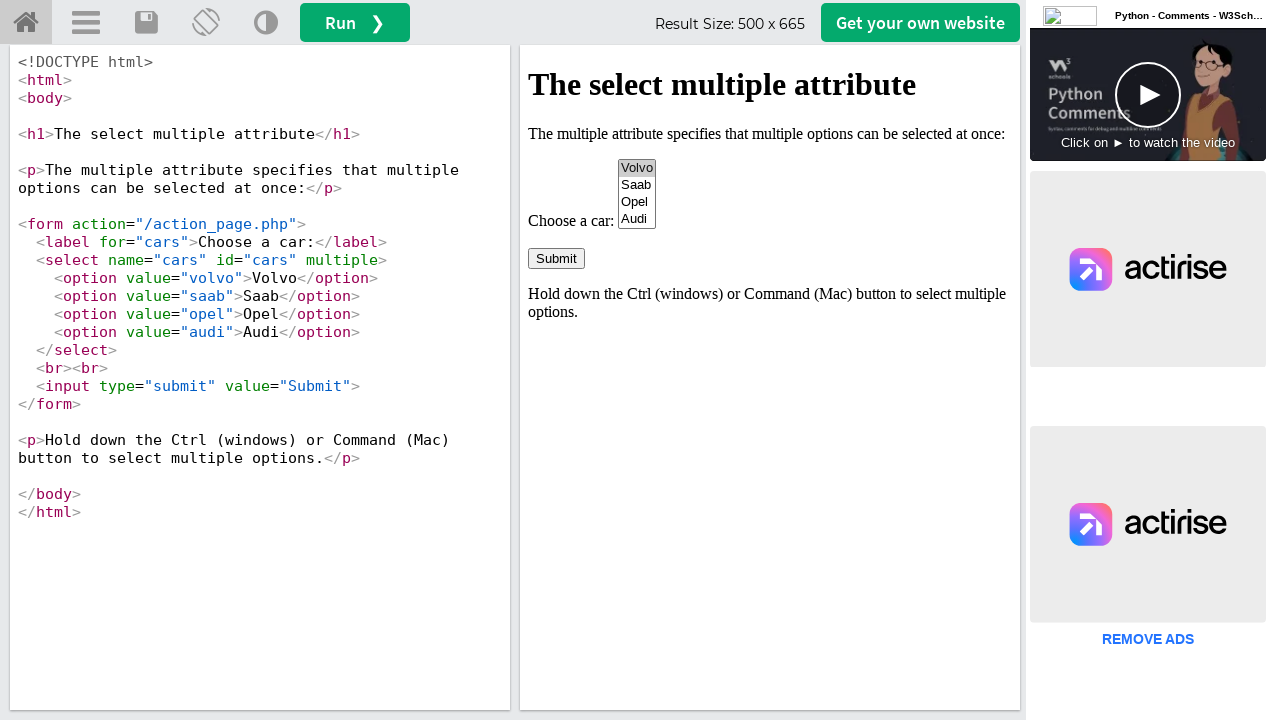

Evaluated current selected values from the dropdown
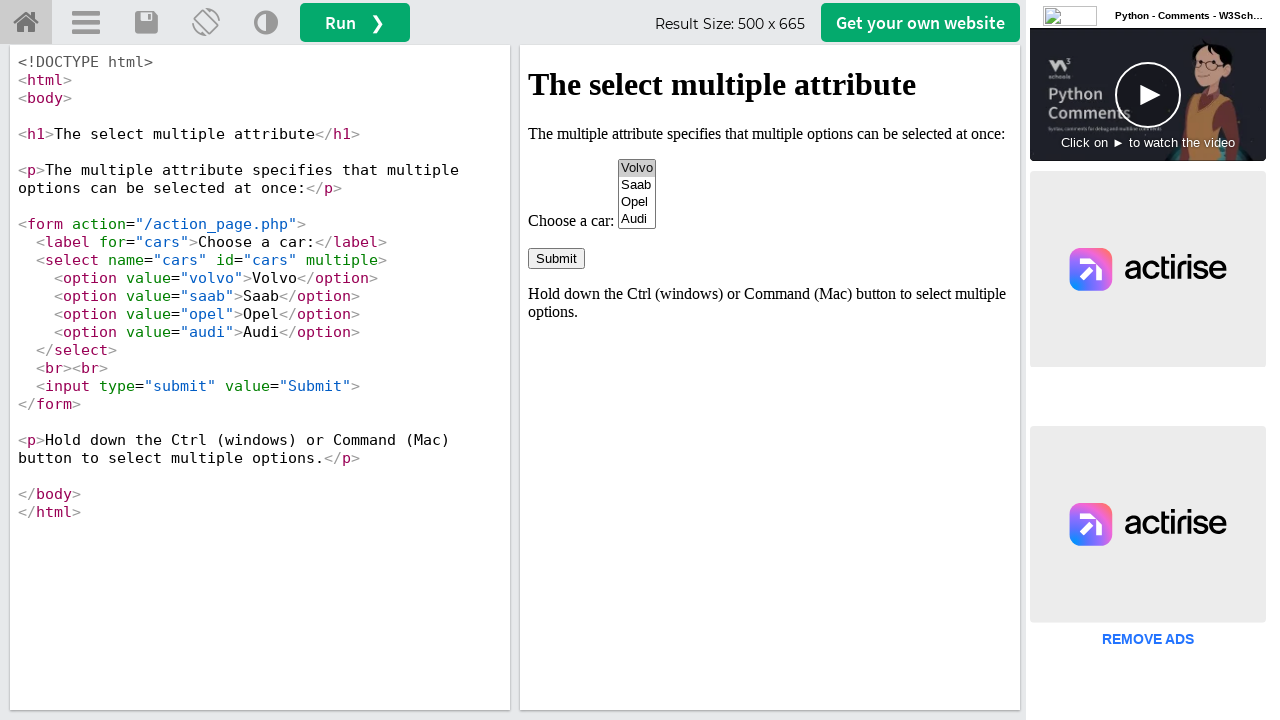

Deselected all options by passing empty value array on #cars
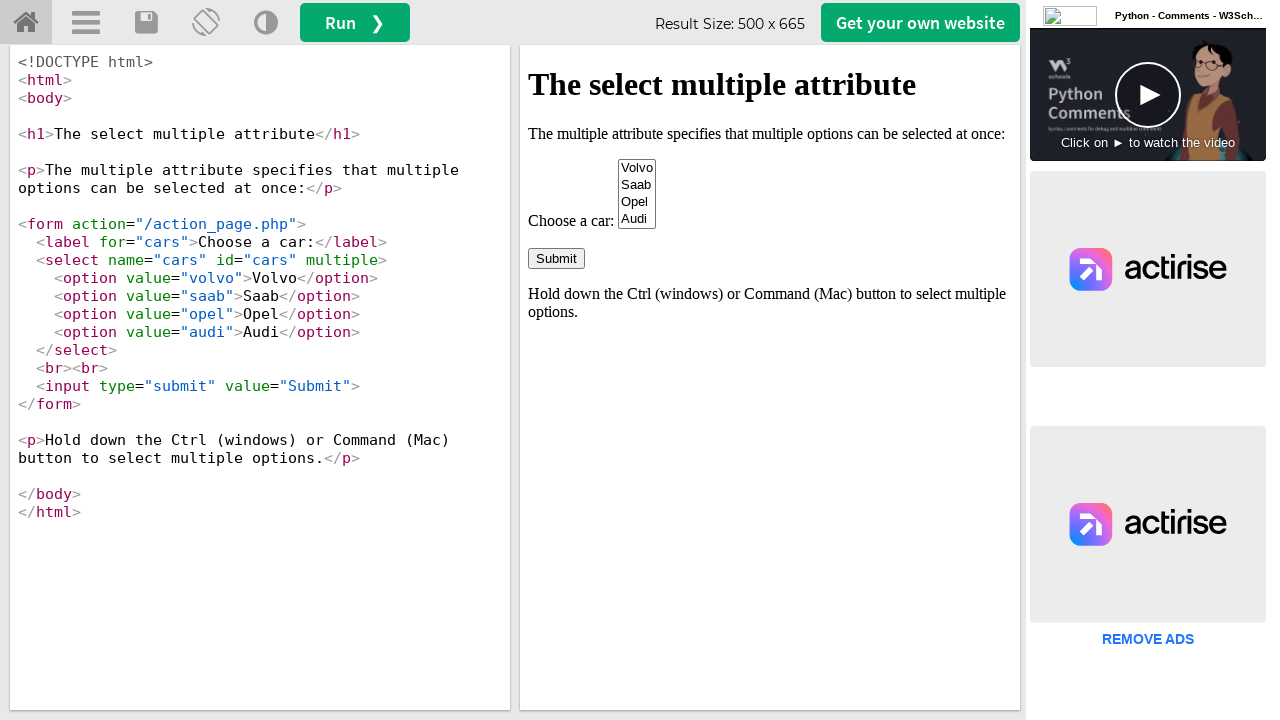

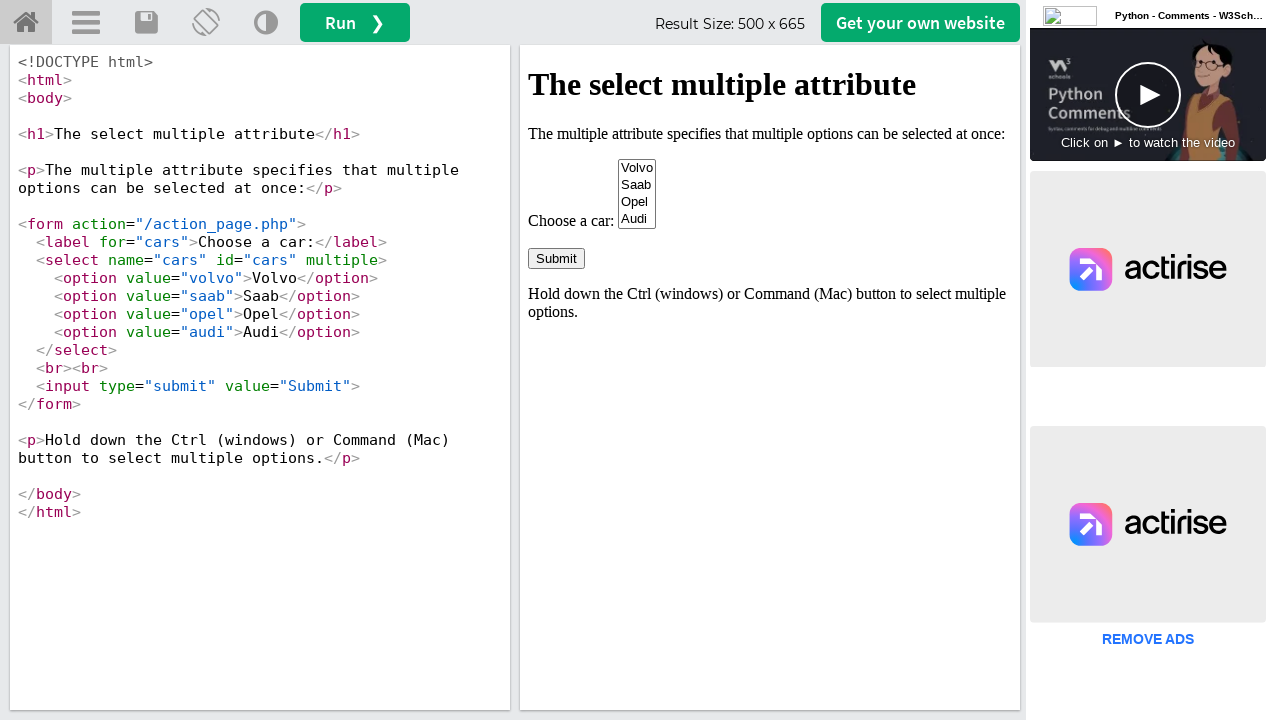